Tests mouse hover actions including double-click and right-click on a Copy Text button

Starting URL: https://testautomationpractice.blogspot.com/

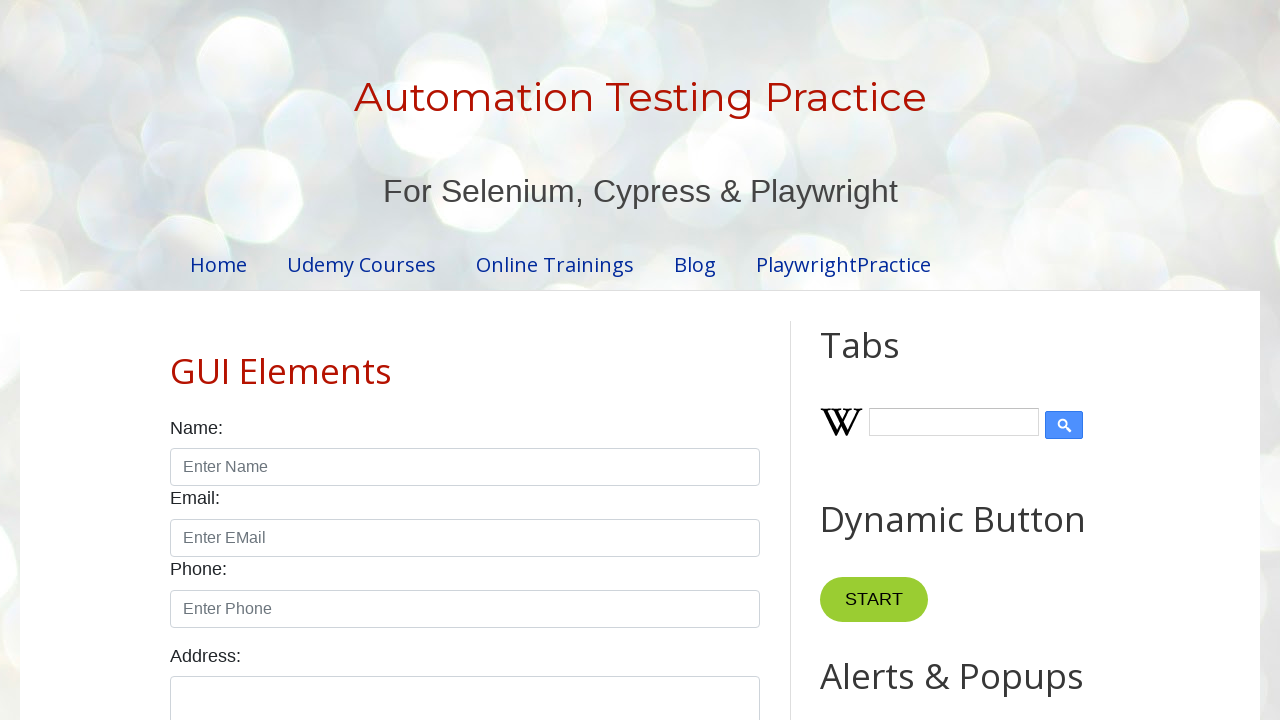

Located the Copy Text button using XPath
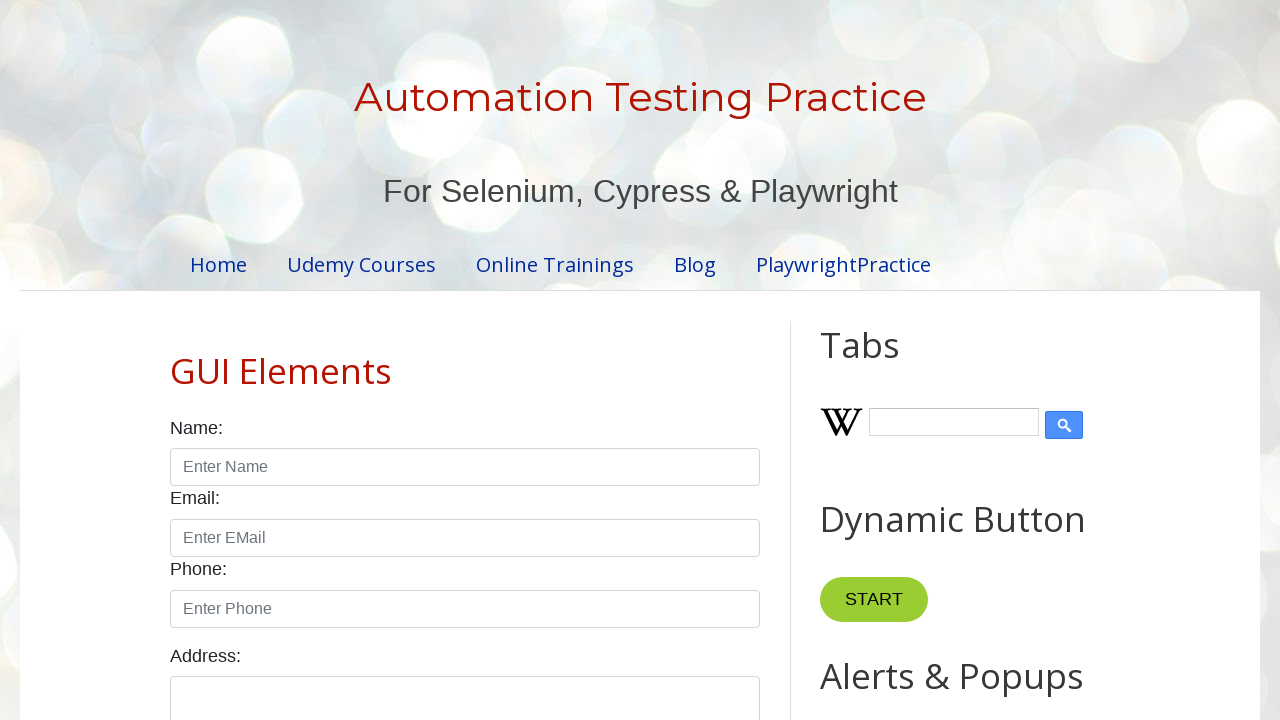

Double-clicked the Copy Text button at (885, 360) on xpath=//button[text()='Copy Text']
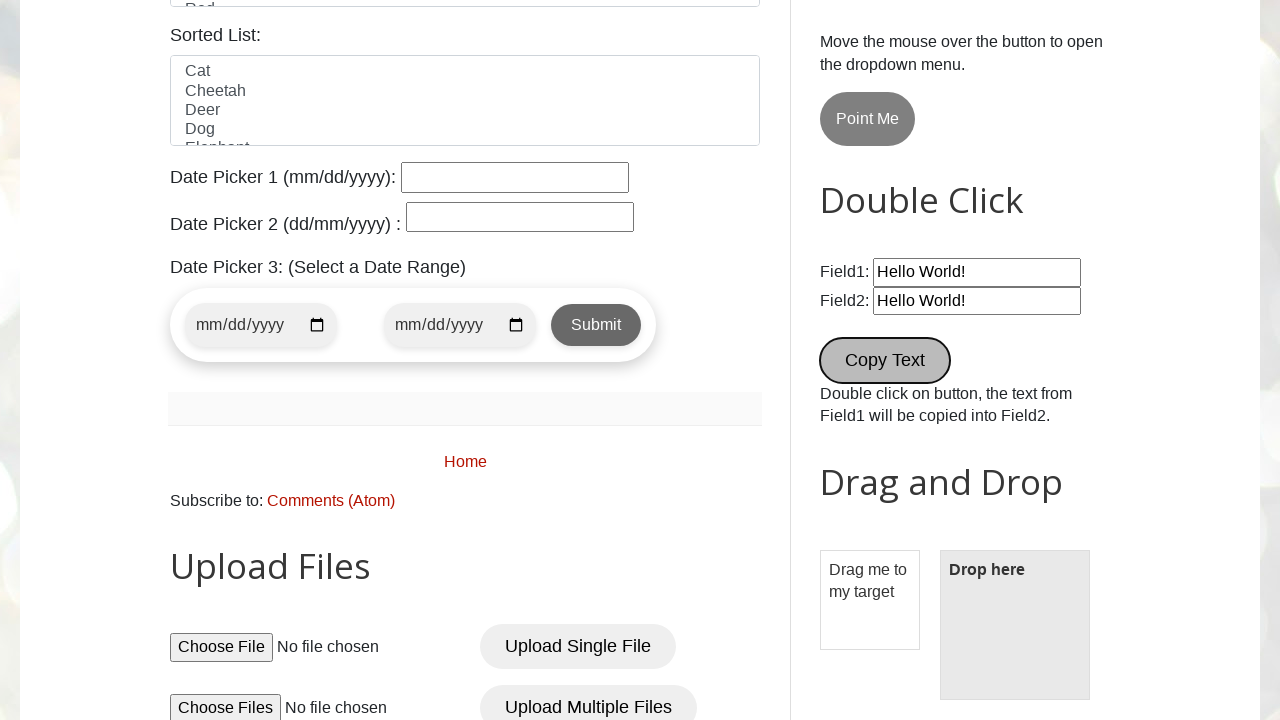

Right-clicked the Copy Text button to open context menu at (885, 360) on xpath=//button[text()='Copy Text']
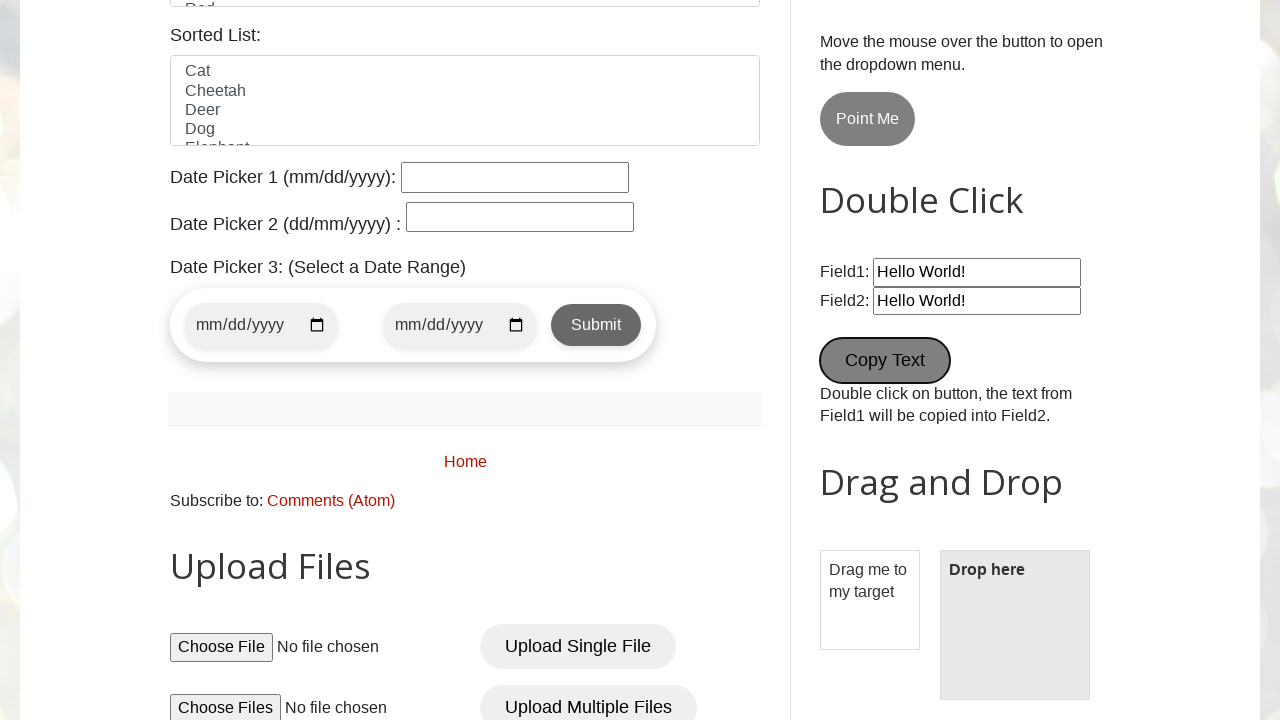

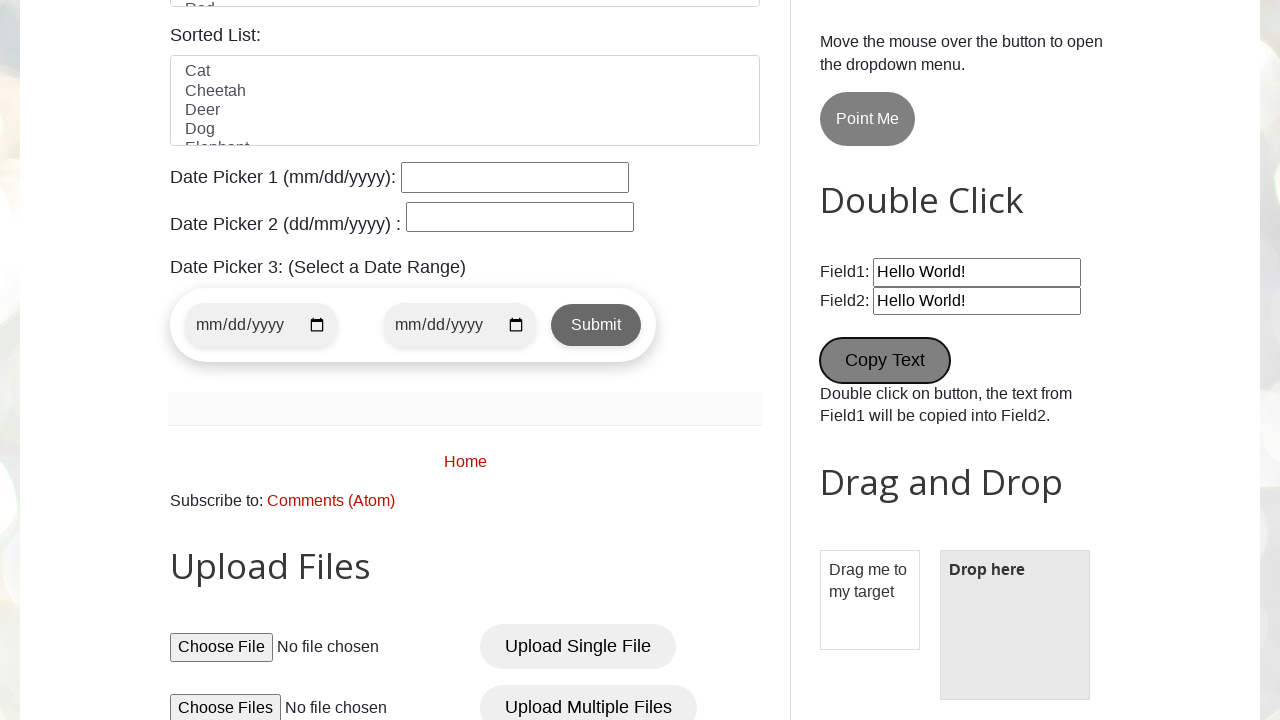